Tests form interactions on an Angular practice page by checking a checkbox for ice cream preference, selecting the employed radio button, and choosing a gender from a dropdown

Starting URL: https://rahulshettyacademy.com/angularpractice/

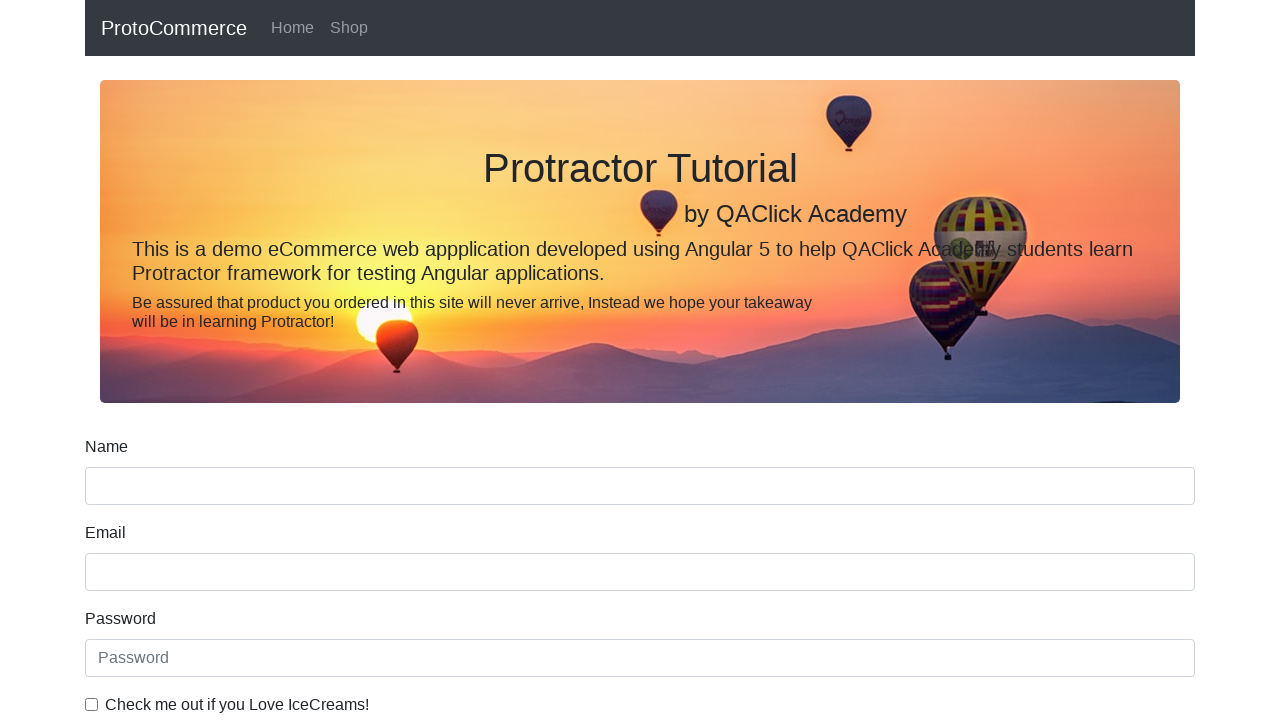

Checked the ice cream preference checkbox at (92, 704) on internal:label="Check me out if you Love IceCreams!"i
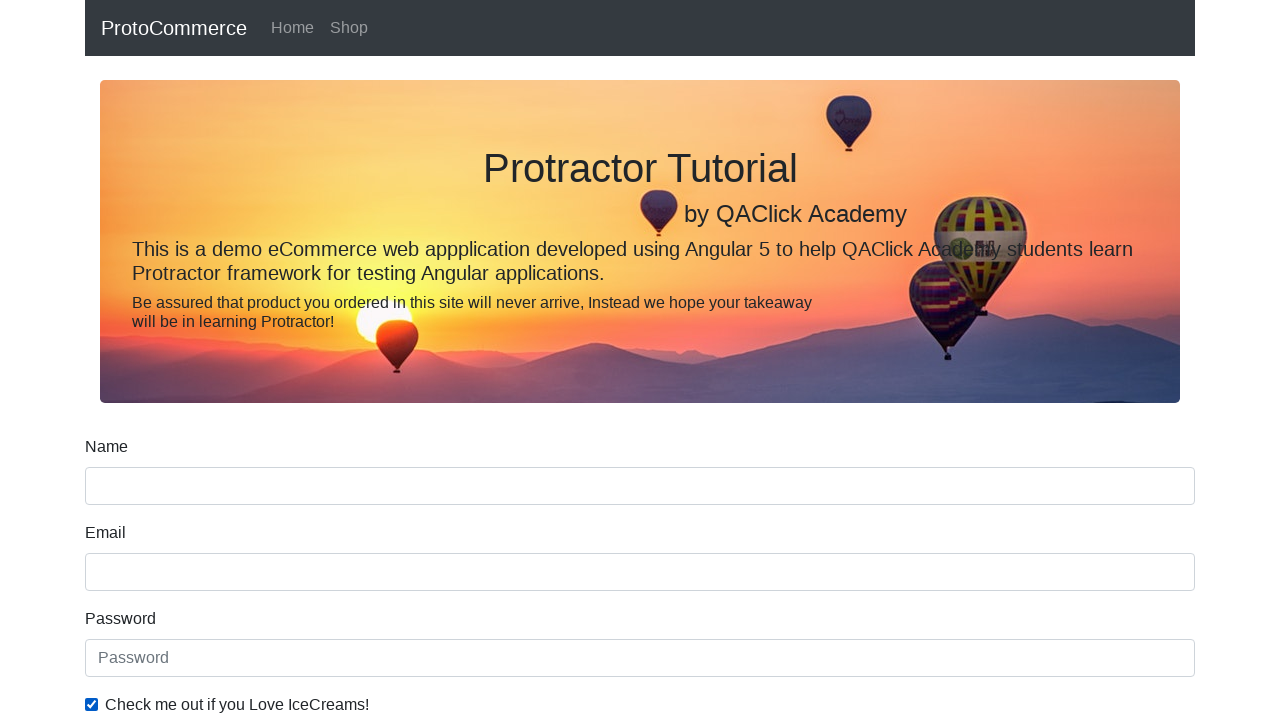

Selected the Employed radio button at (326, 360) on internal:label="Employed"i
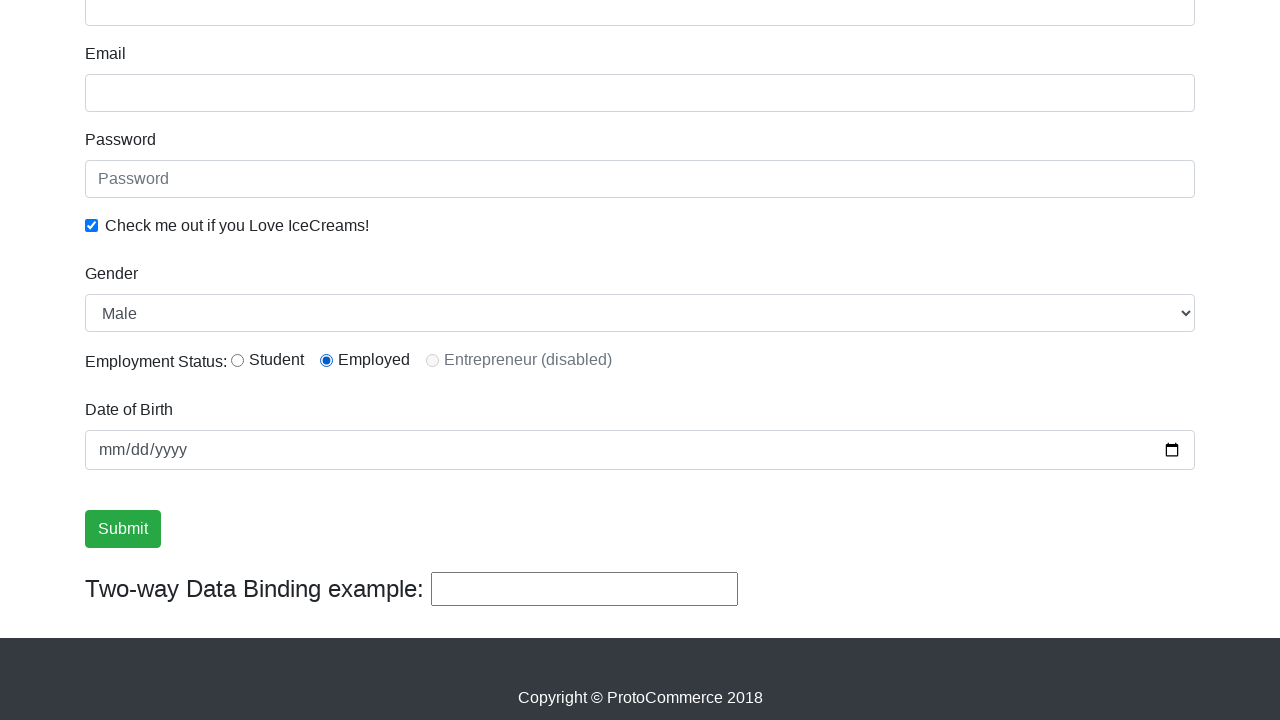

Selected Female from the Gender dropdown on internal:label="Gender"i
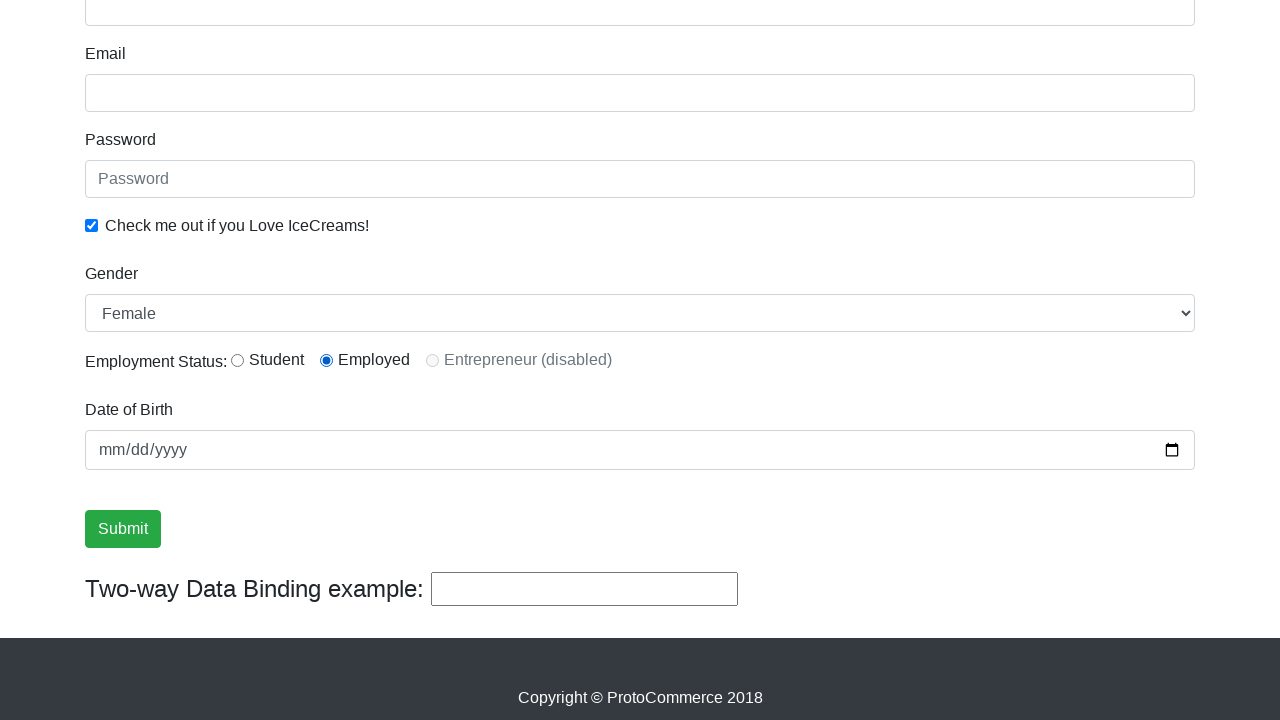

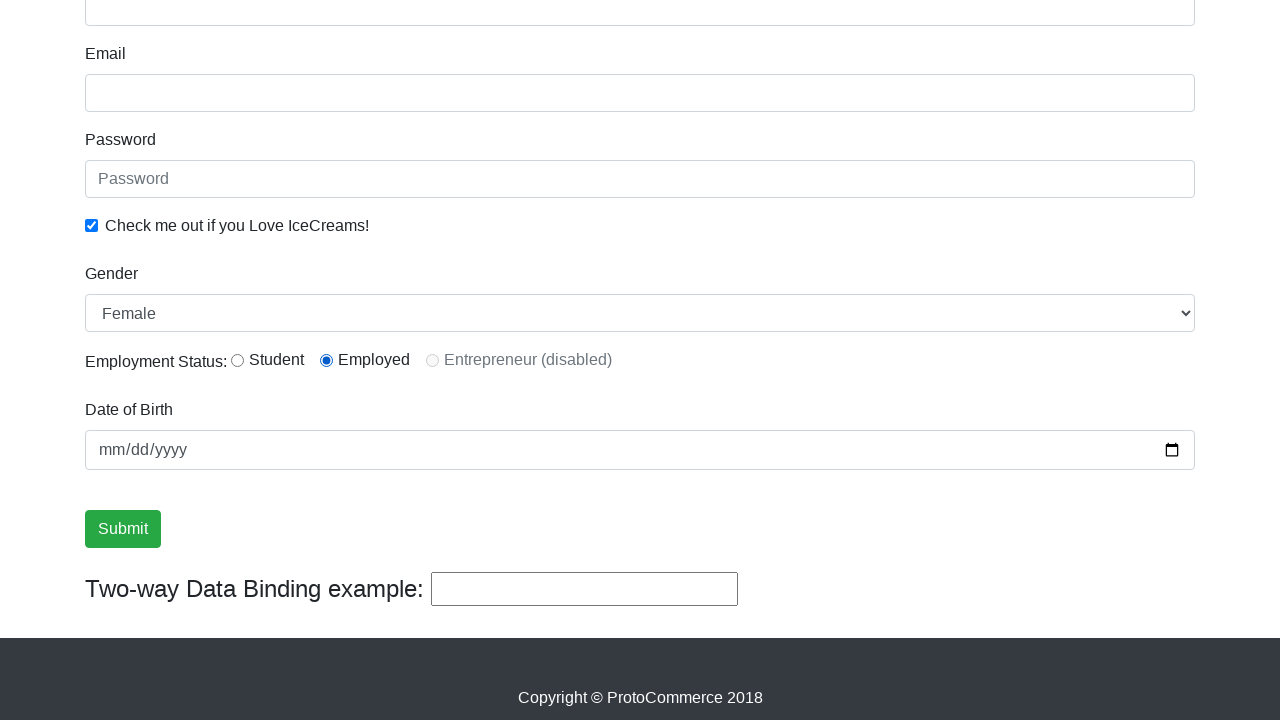